Simple test that navigates to the RedBus website, maximizes the window, and verifies the page loads by getting the title.

Starting URL: https://www.redbus.in/

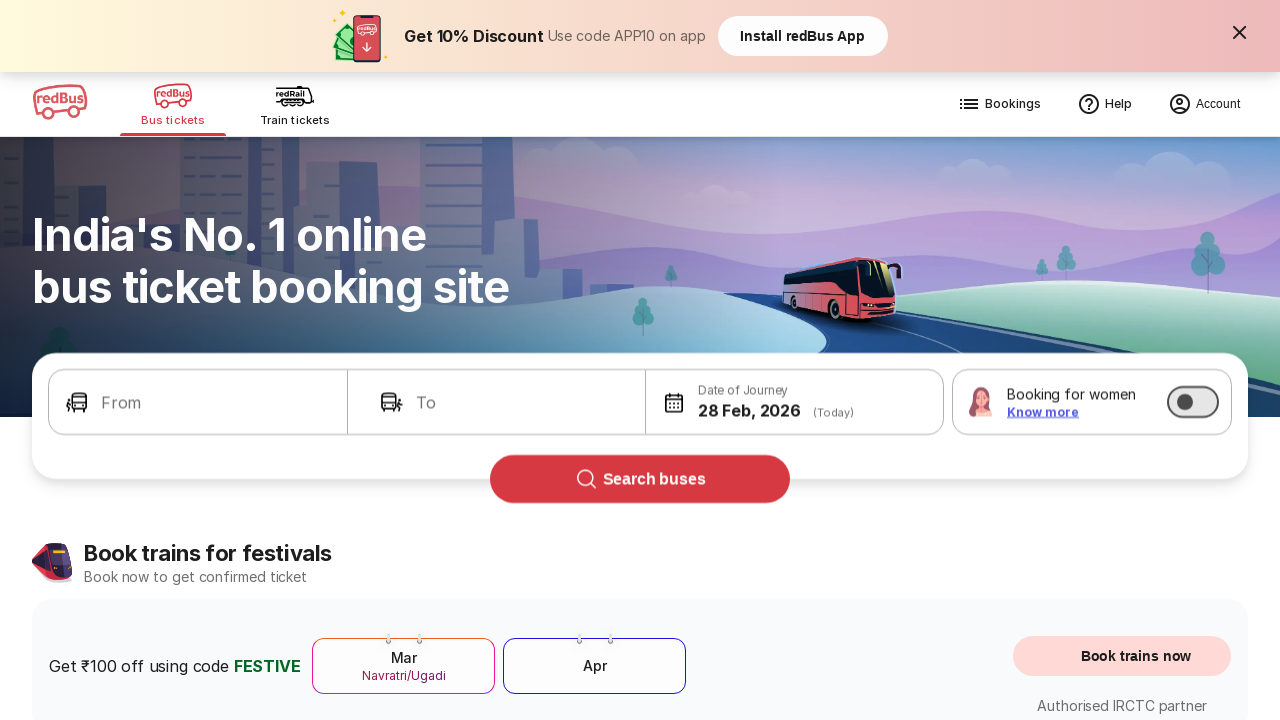

Waited for page DOM to load
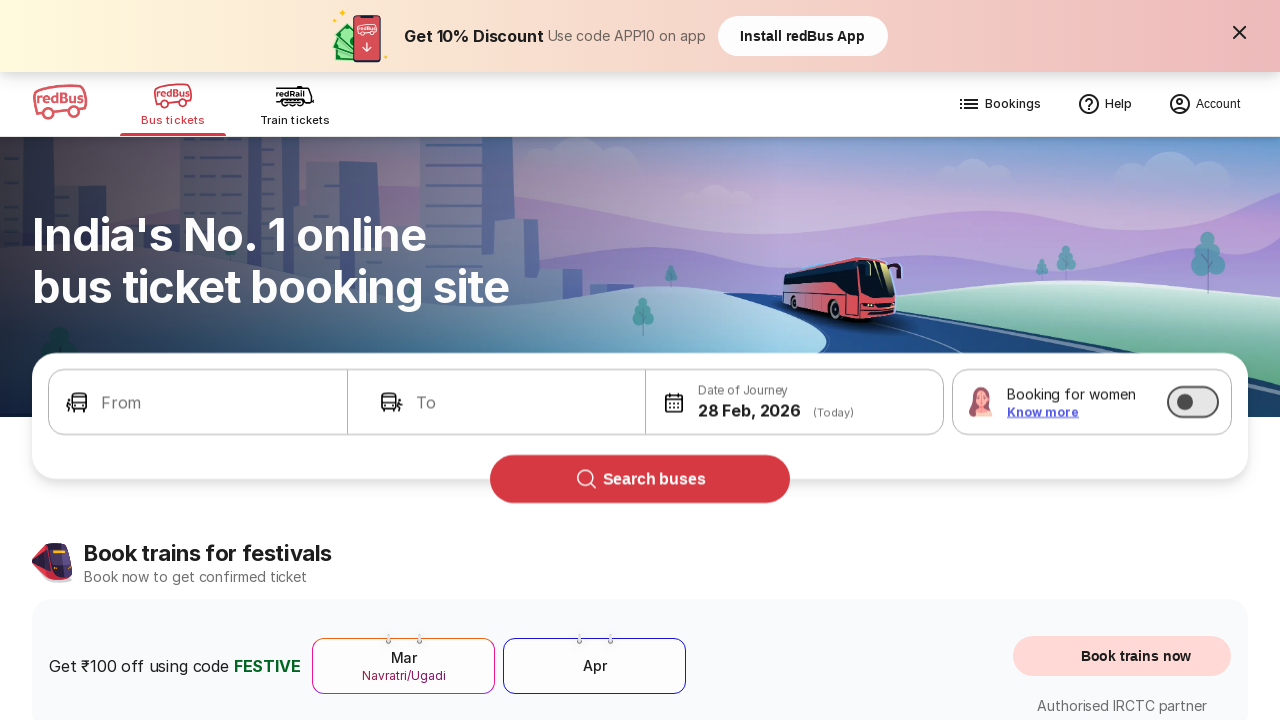

Retrieved page title: Bus Booking Online and Train Tickets at Lowest Price - redBus
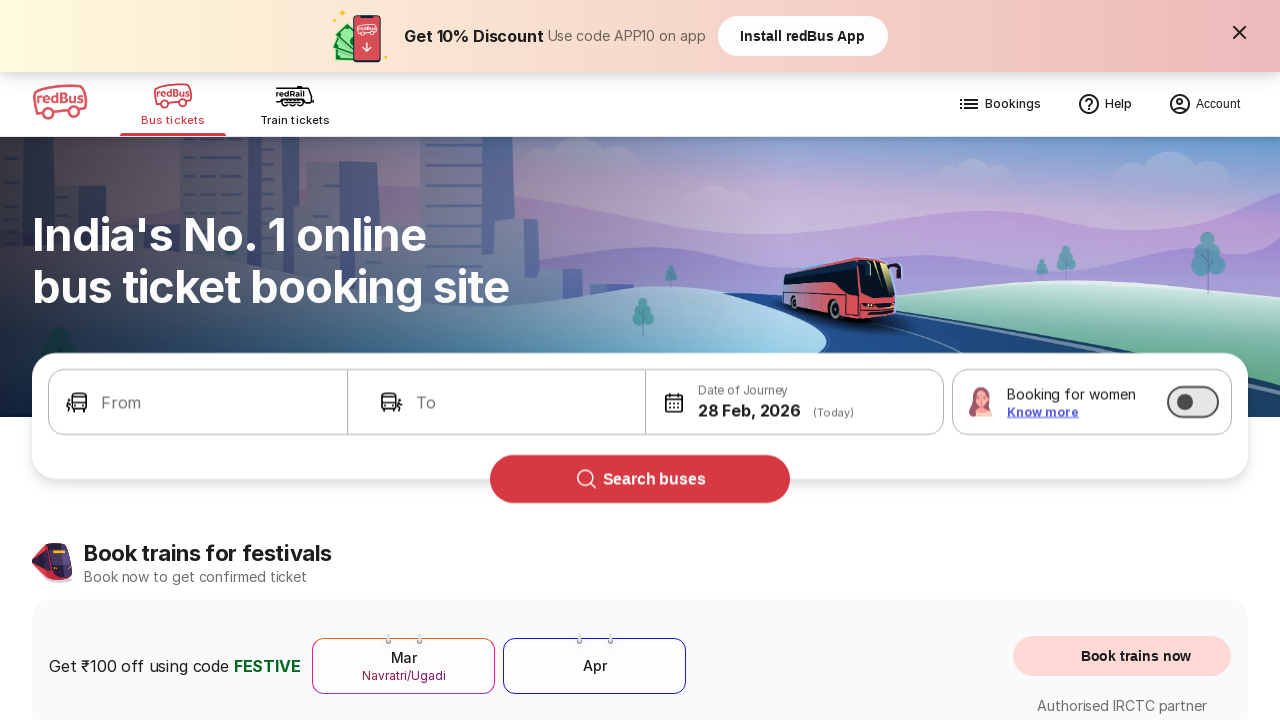

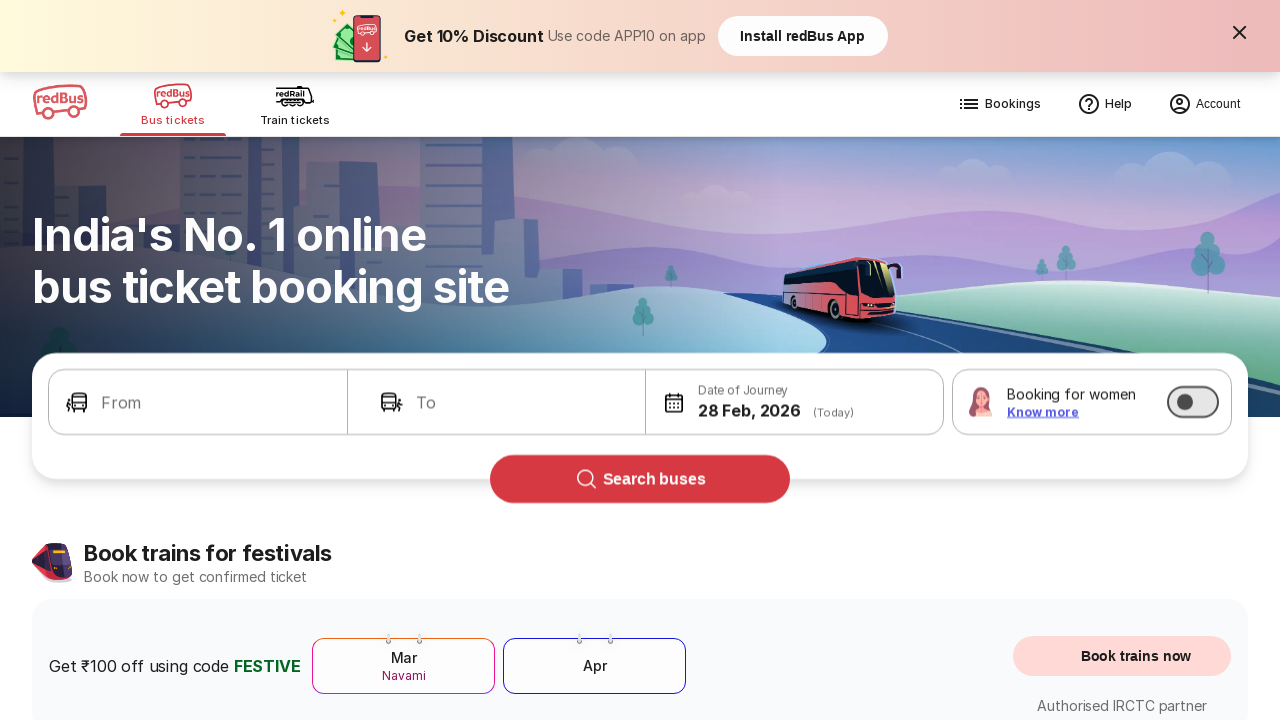